Tests the bus ticket booking search form on AbhiBus by entering source location (Coimbatore), destination location (Chennai), and selecting a travel date.

Starting URL: https://www.abhibus.com/bus-ticket-booking

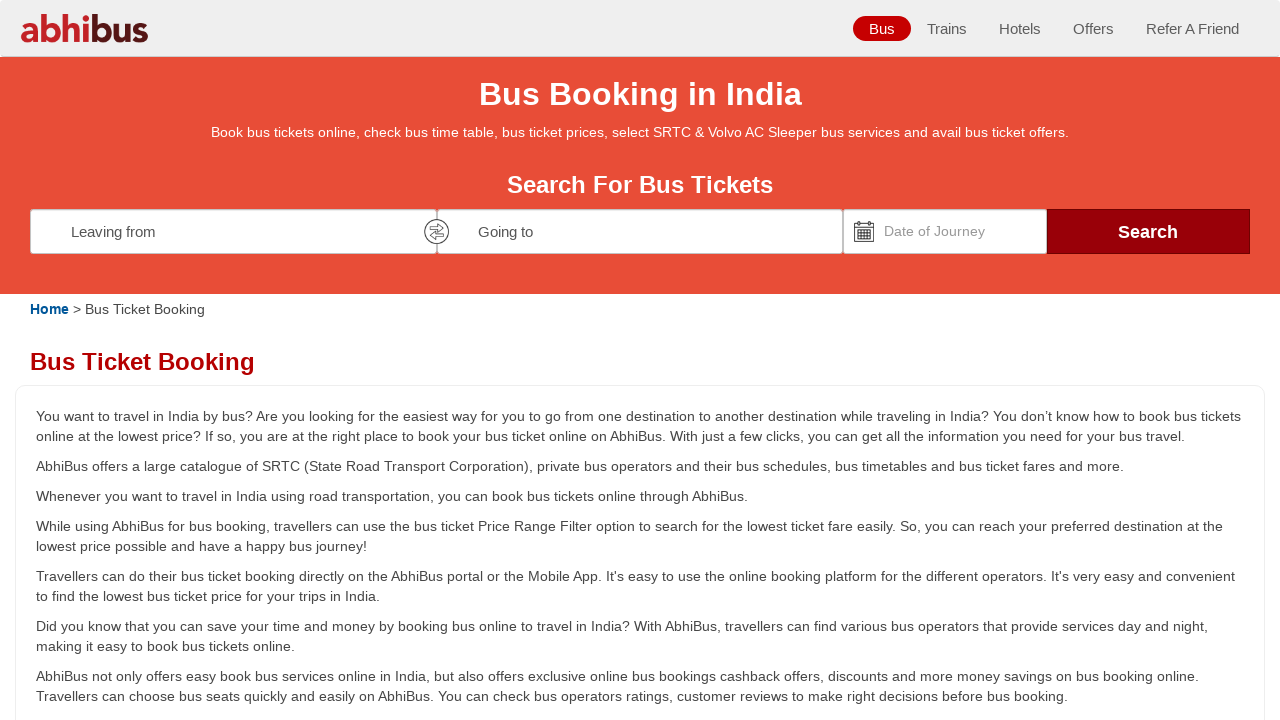

Filled source location field with 'Coimbatore' on #source
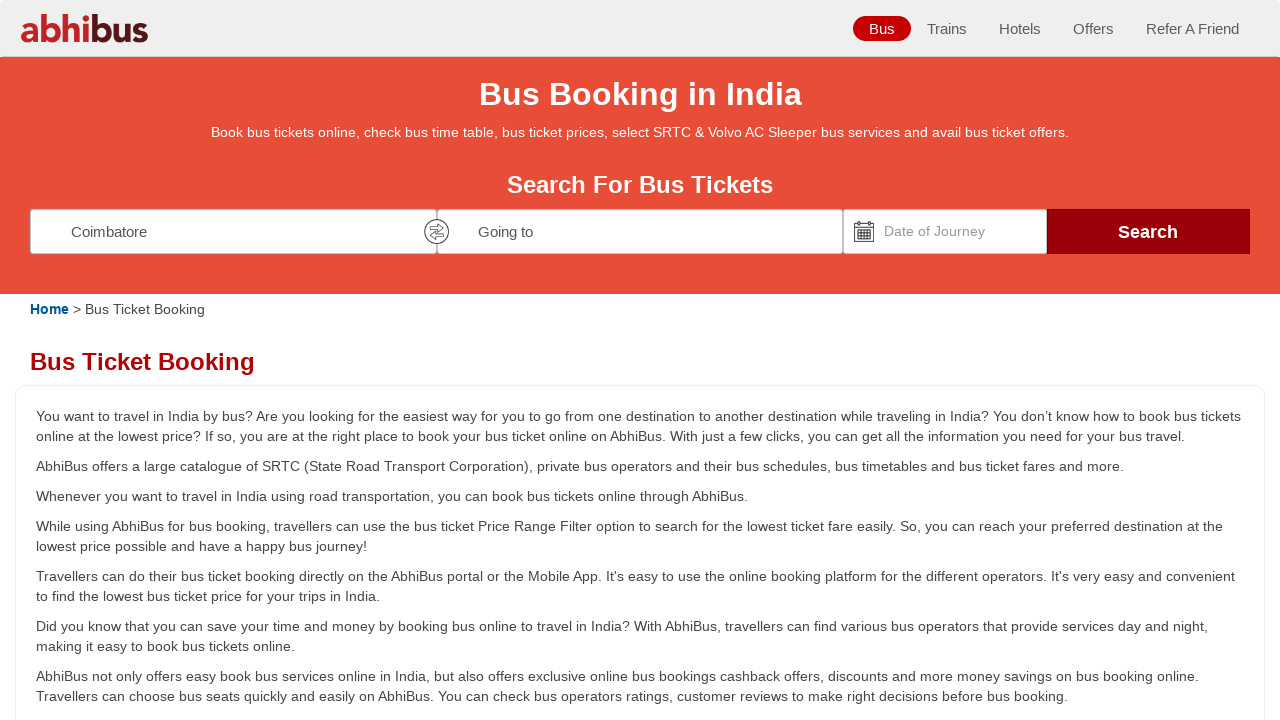

Waited for autocomplete suggestions to appear
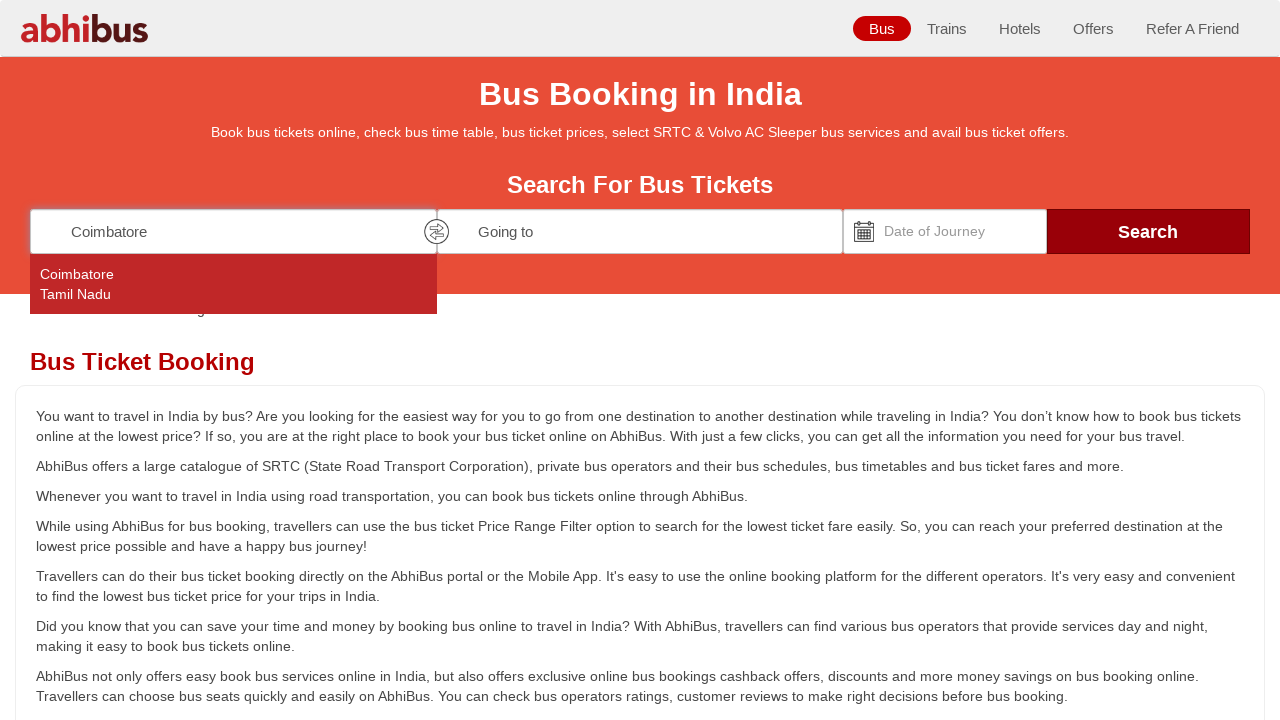

Filled destination location field with 'Chennai' on #destination
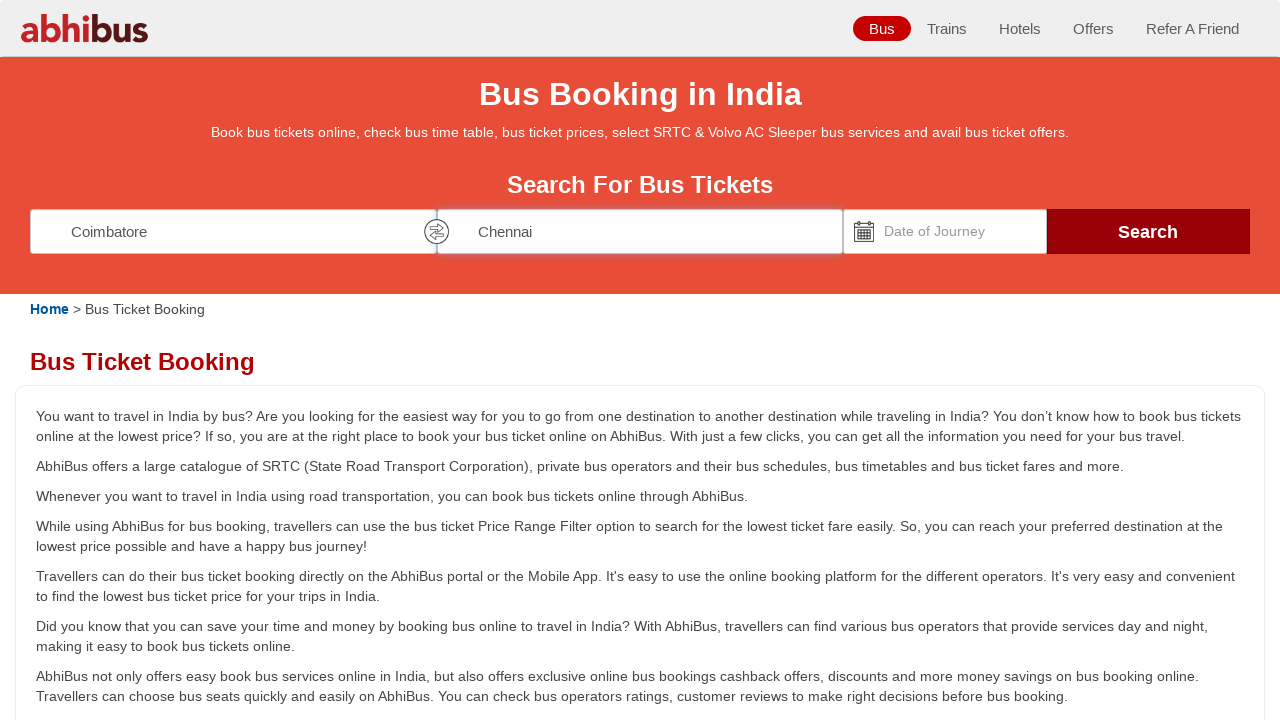

Waited for destination autocomplete suggestions to appear
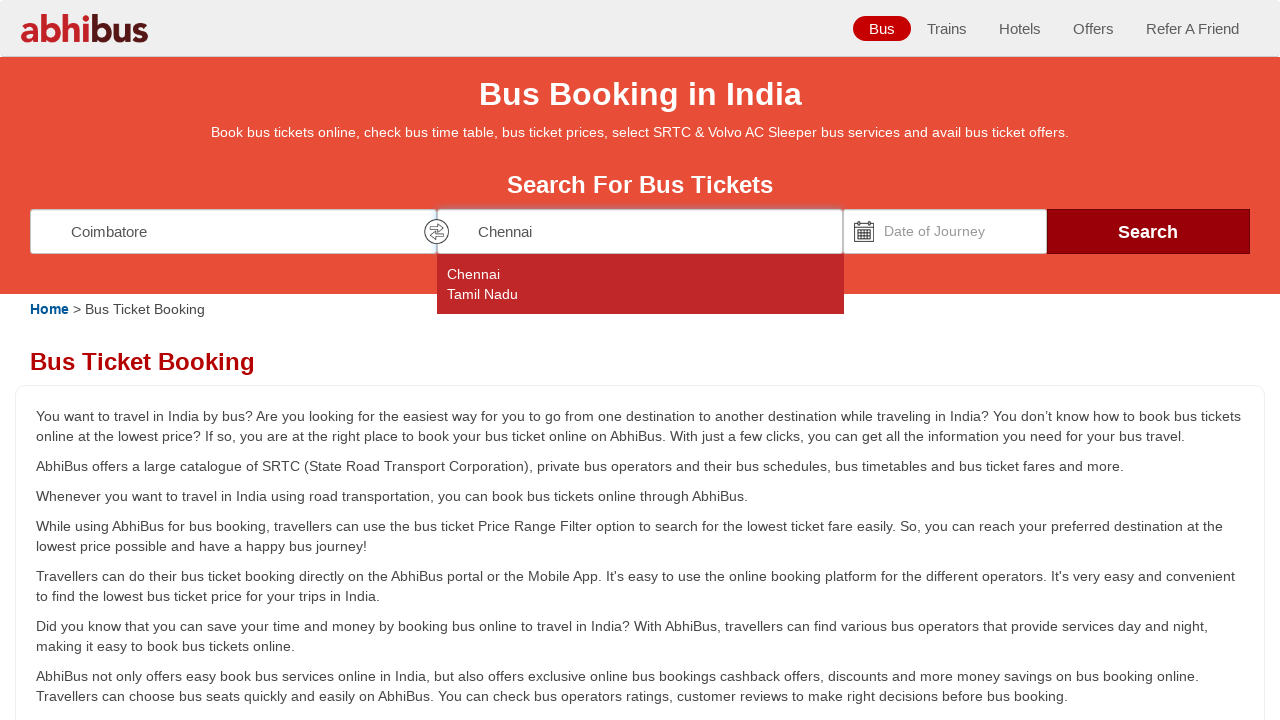

Set travel date to '15/03/2025' using JavaScript
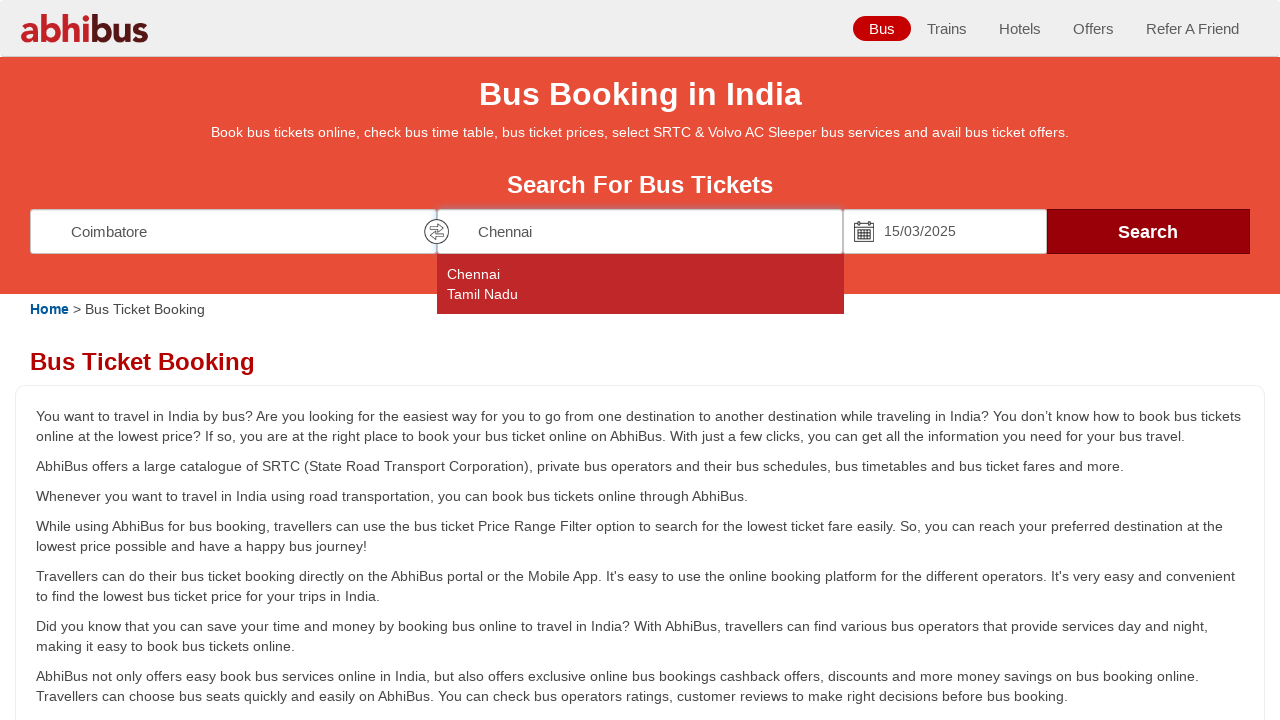

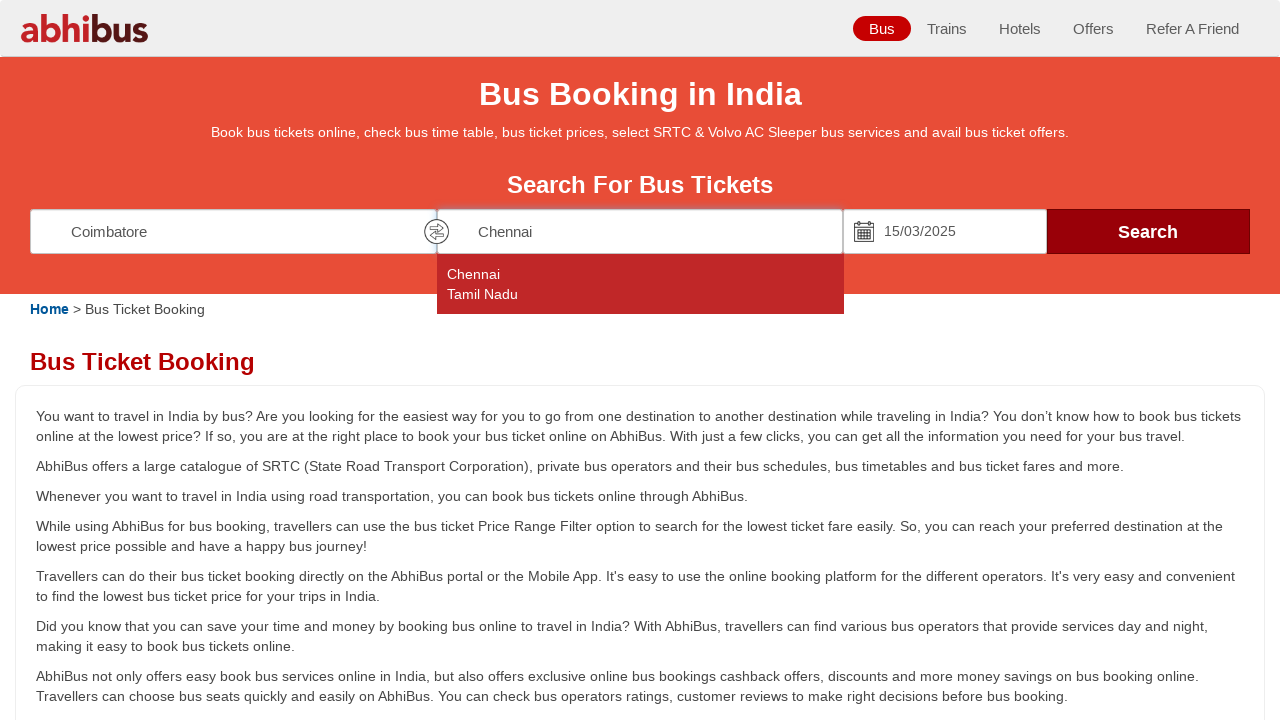